Tests drag and drop functionality by dragging a football element to two different drop zones and verifying the drops were successful

Starting URL: https://v1.training-support.net/selenium/drag-drop

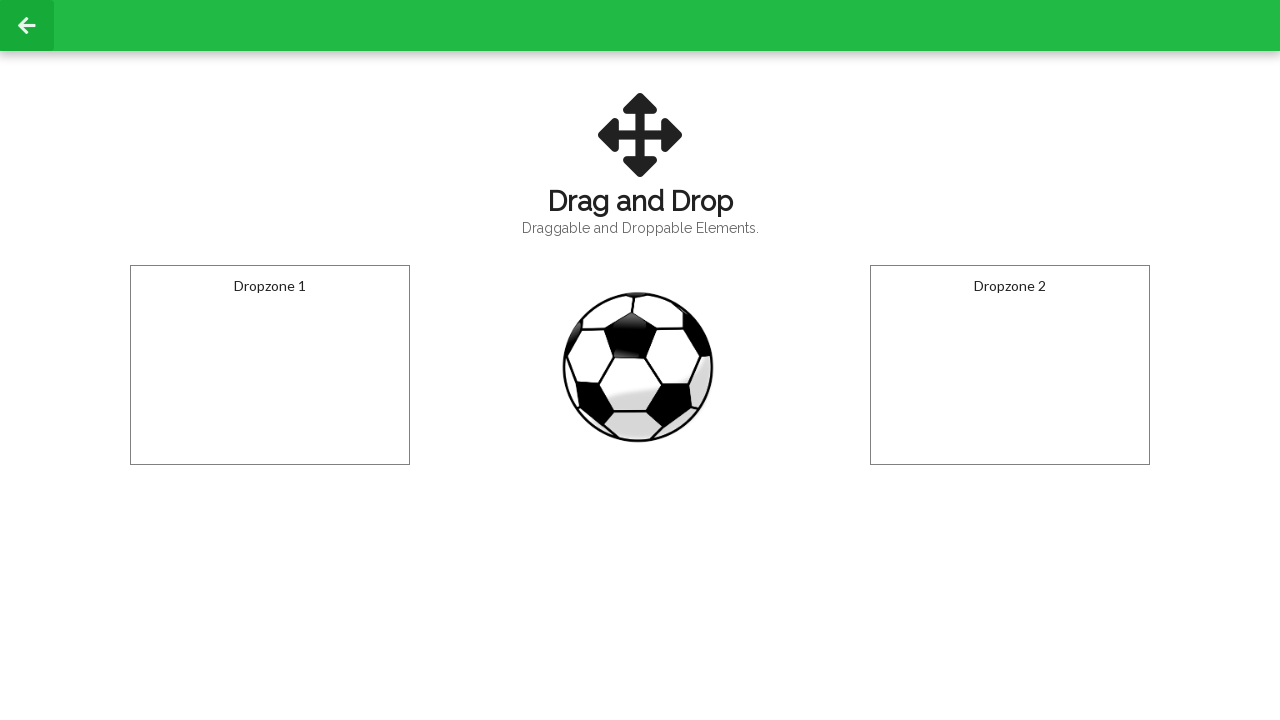

Navigated to drag and drop training page
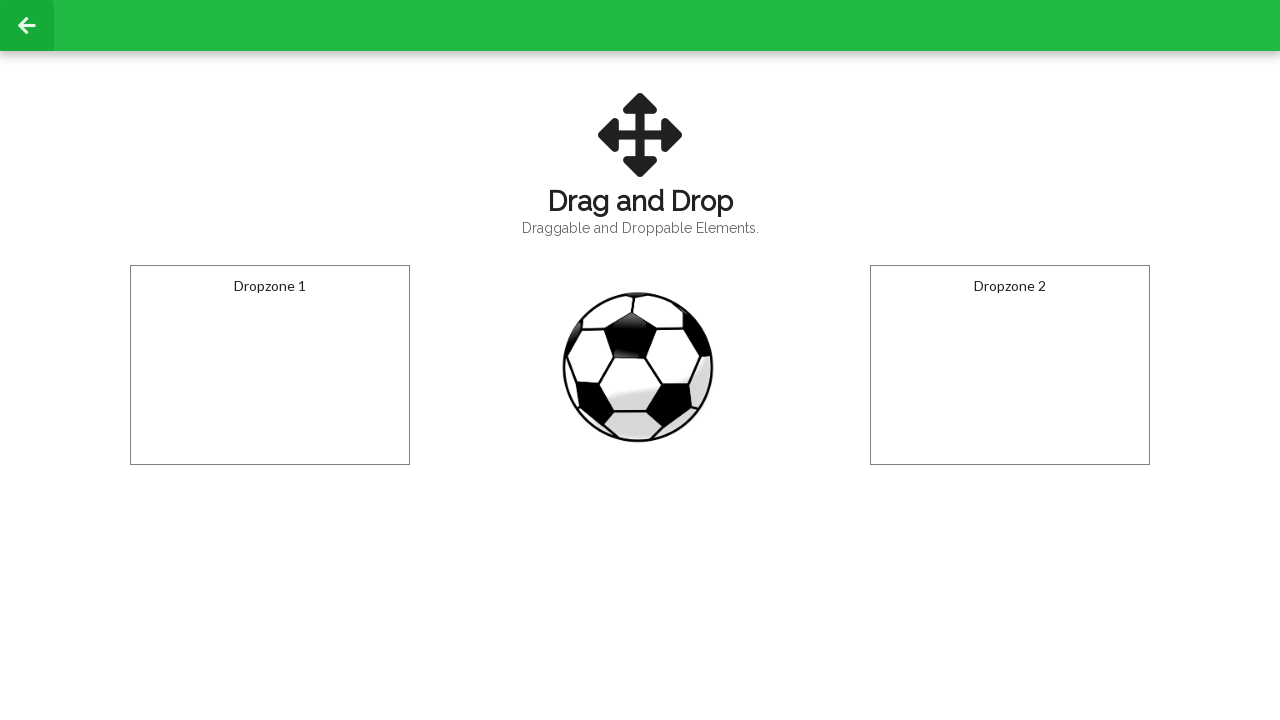

Located the draggable football element
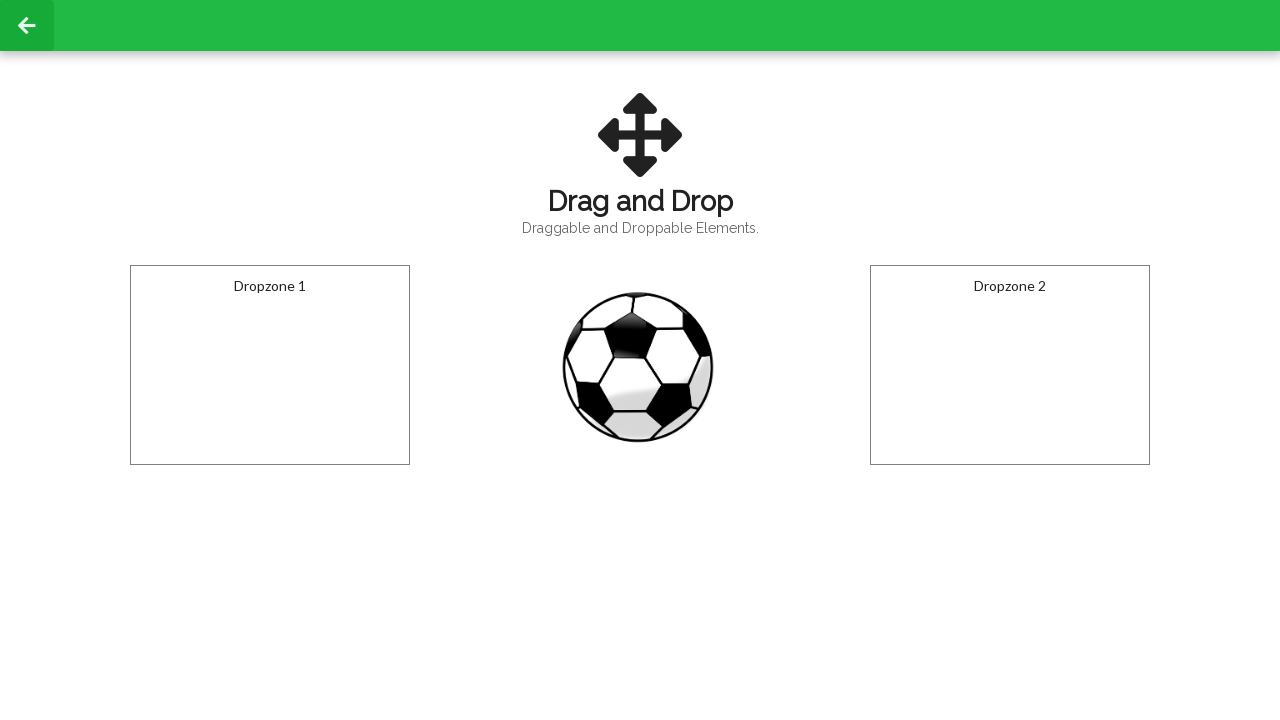

Located the first drop zone
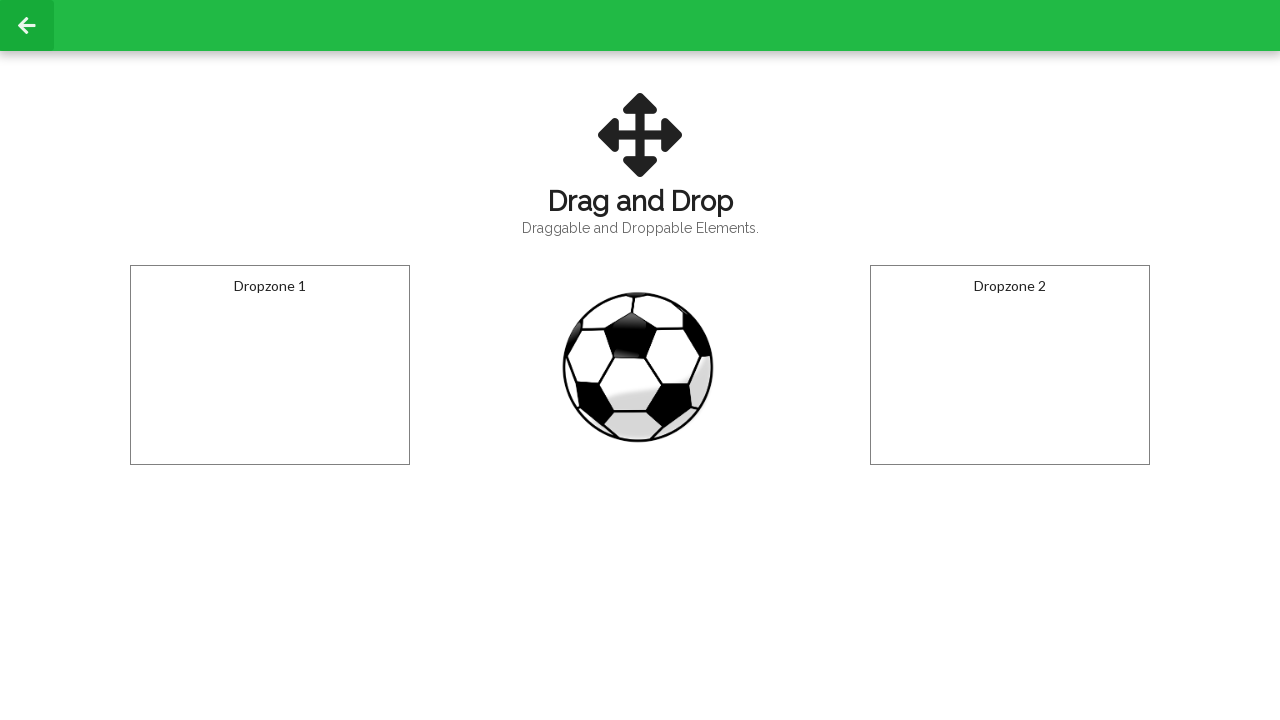

Dragged football to the first drop zone at (270, 365)
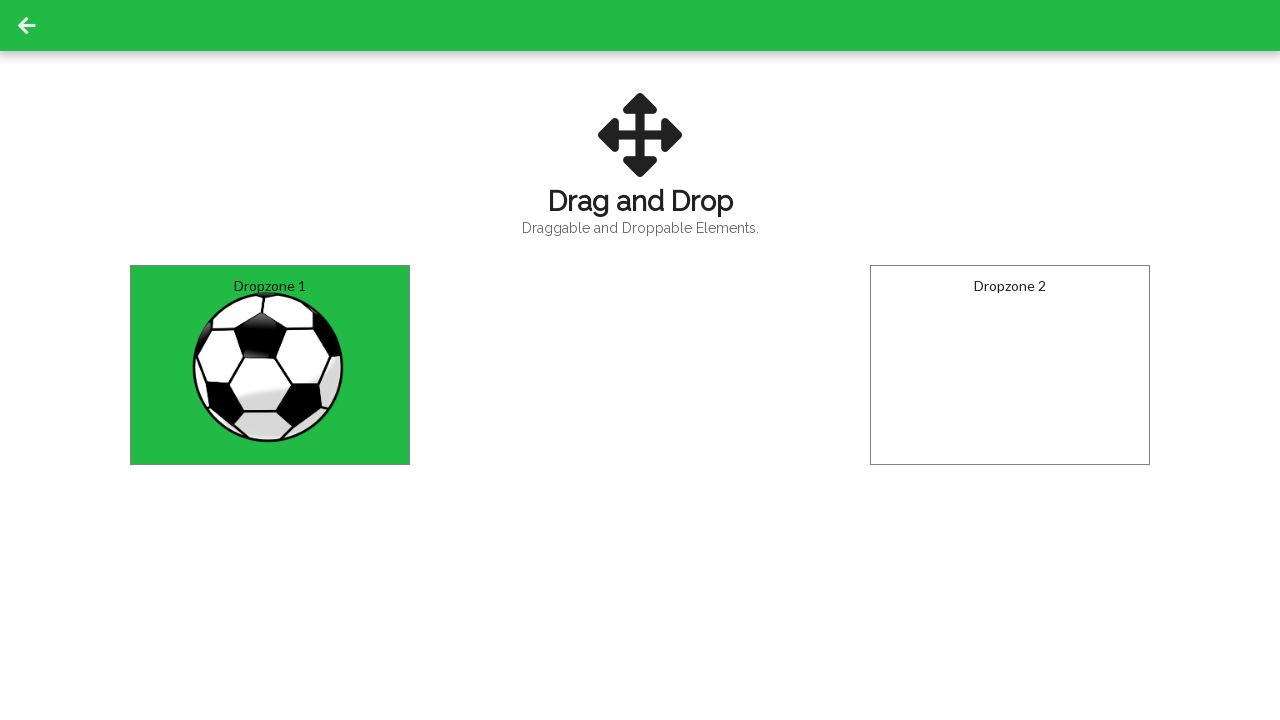

Waited for the first drop to register
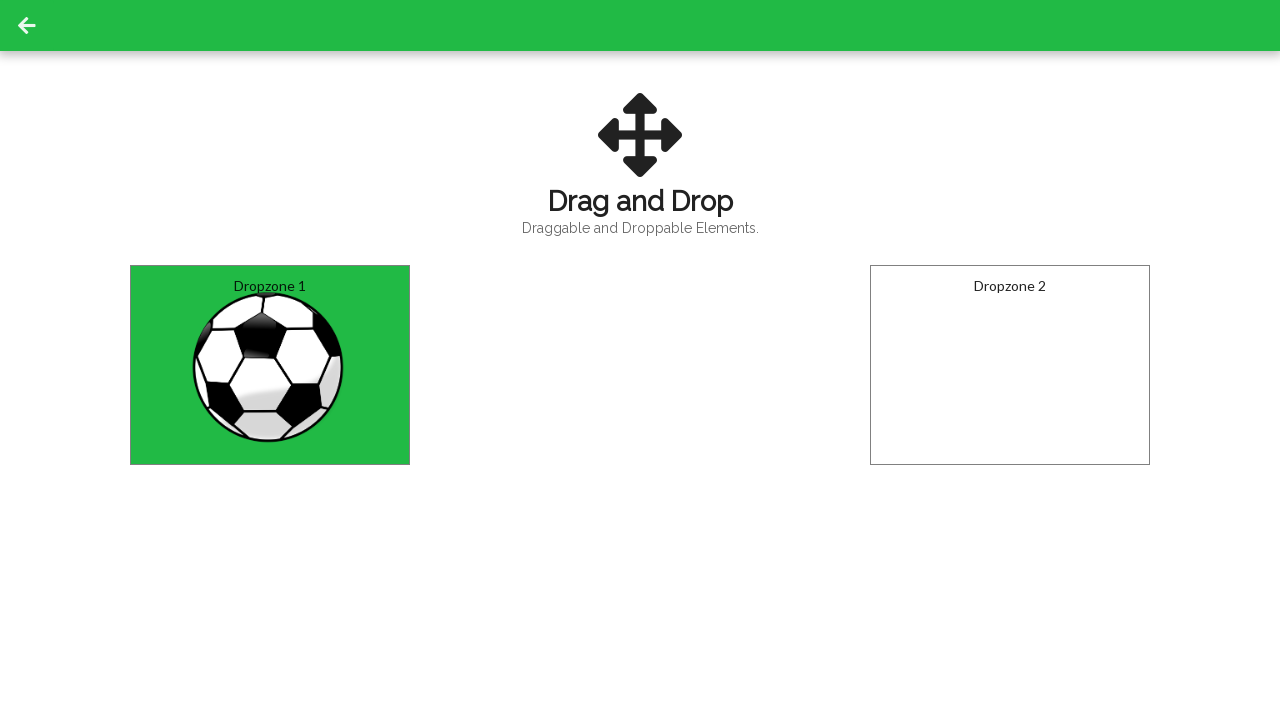

Verified first drop zone displays 'Dropped!' message
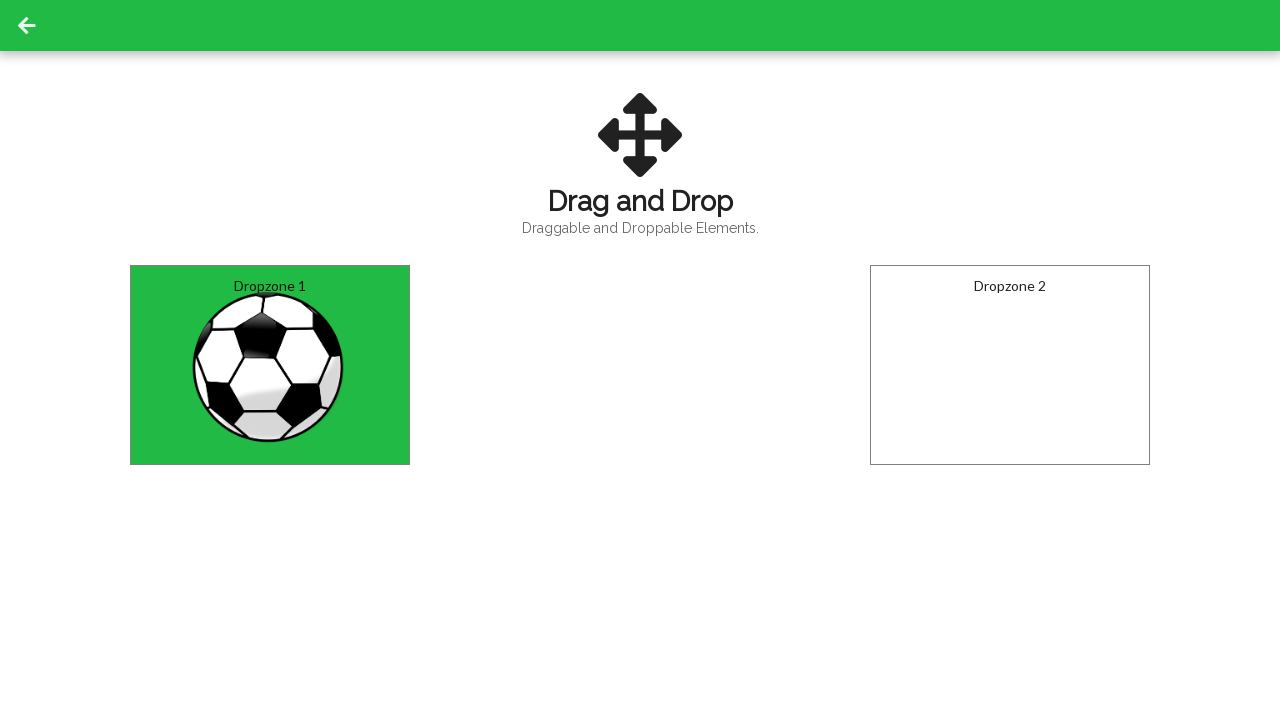

Located the second drop zone
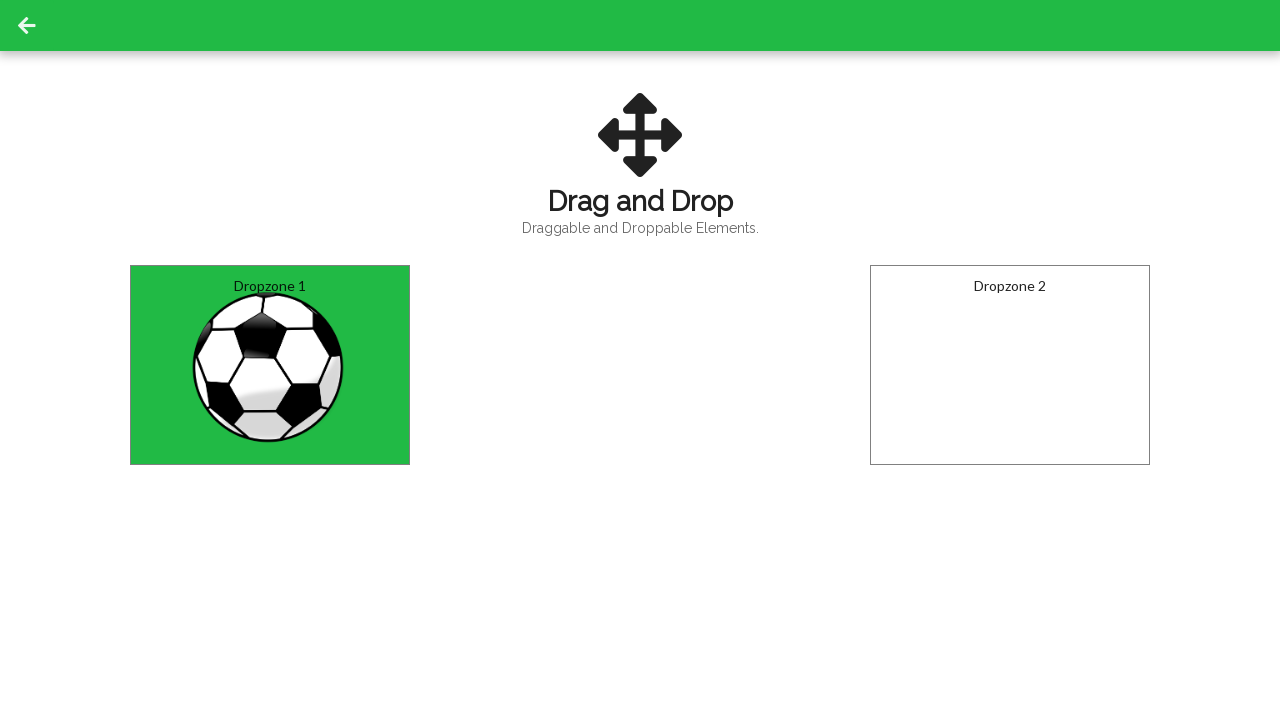

Dragged football to the second drop zone at (1010, 365)
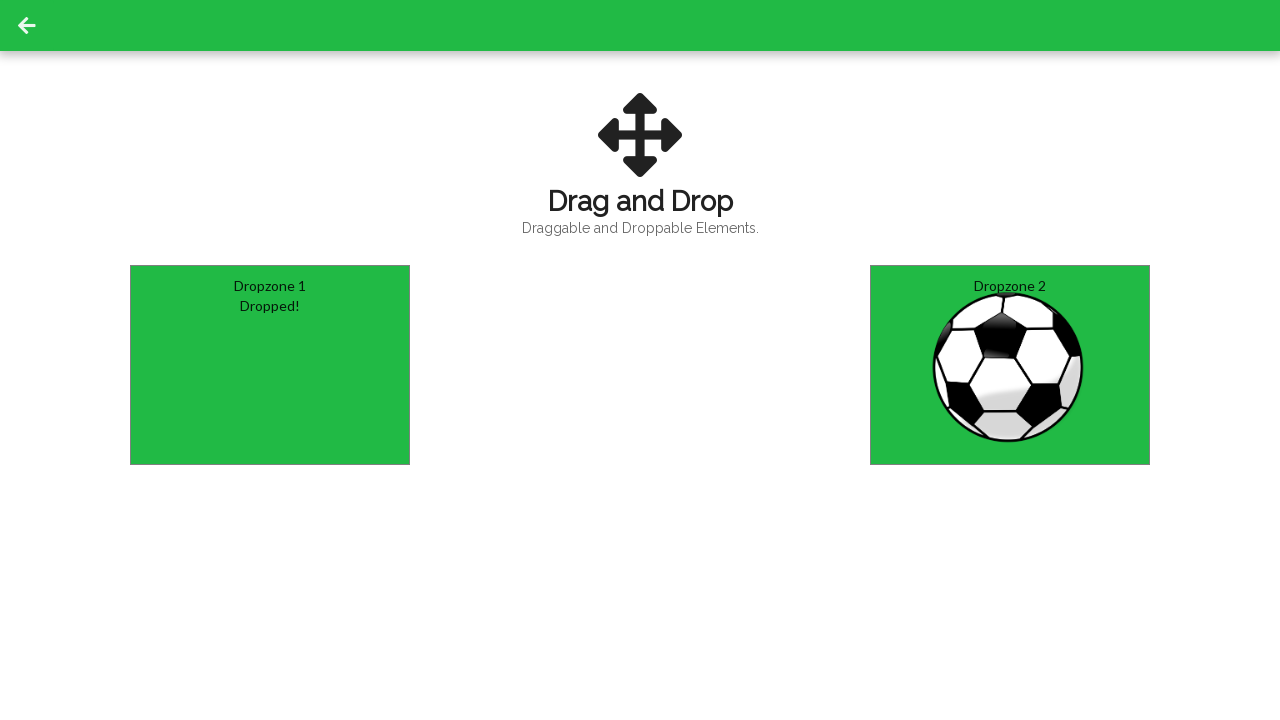

Verified second drop zone displays 'Dropped!' message
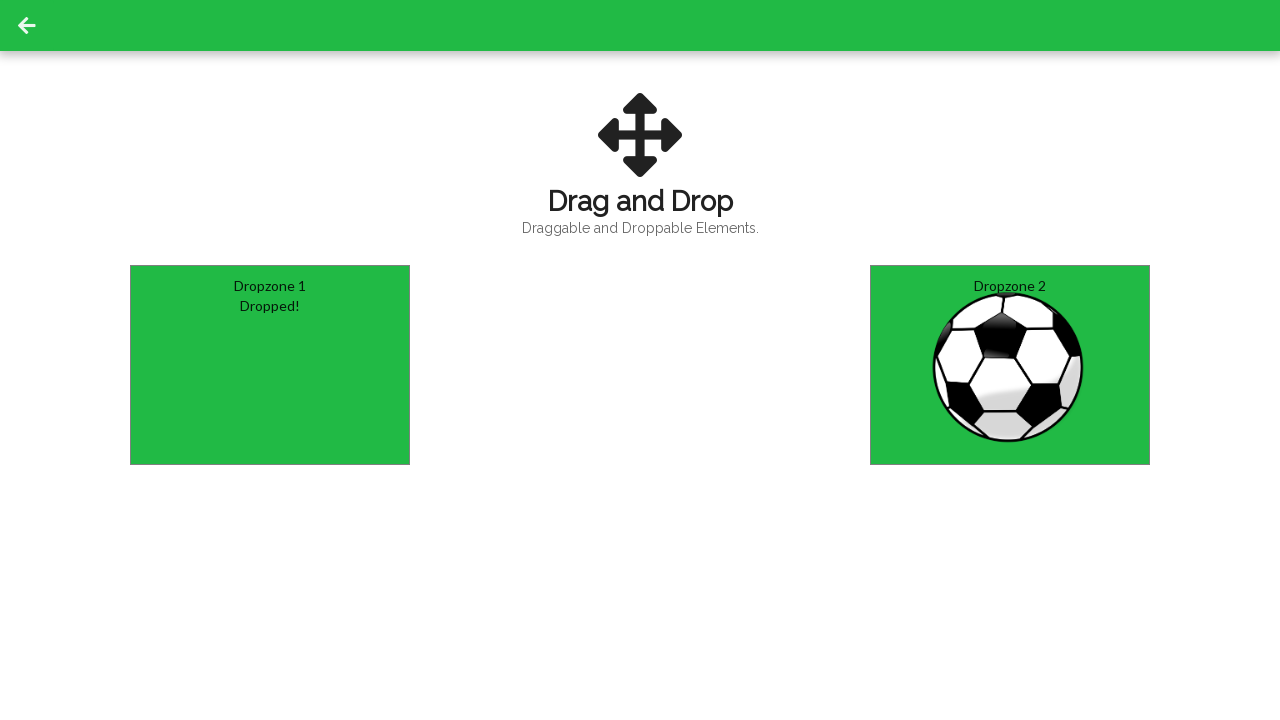

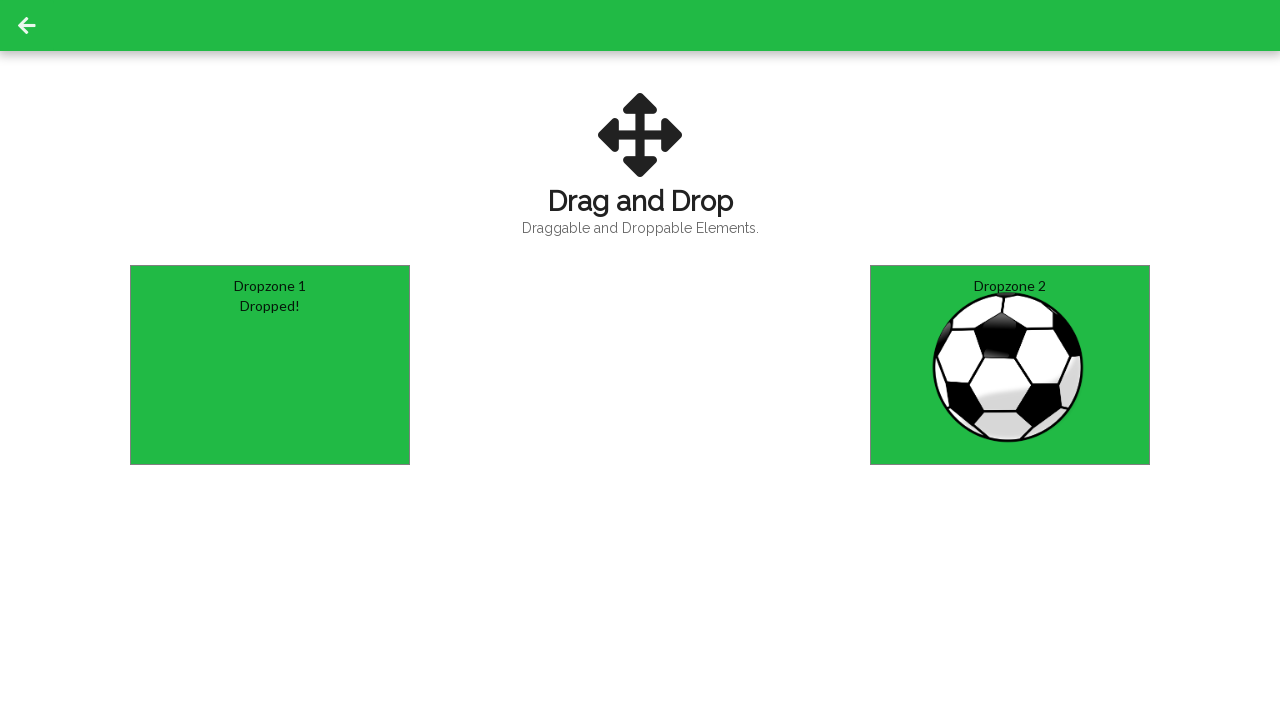